Tests various dropdown selection functionalities including single select, multi-select, and retrieving selected options on a dropdown testing page

Starting URL: https://letcode.in/dropdowns

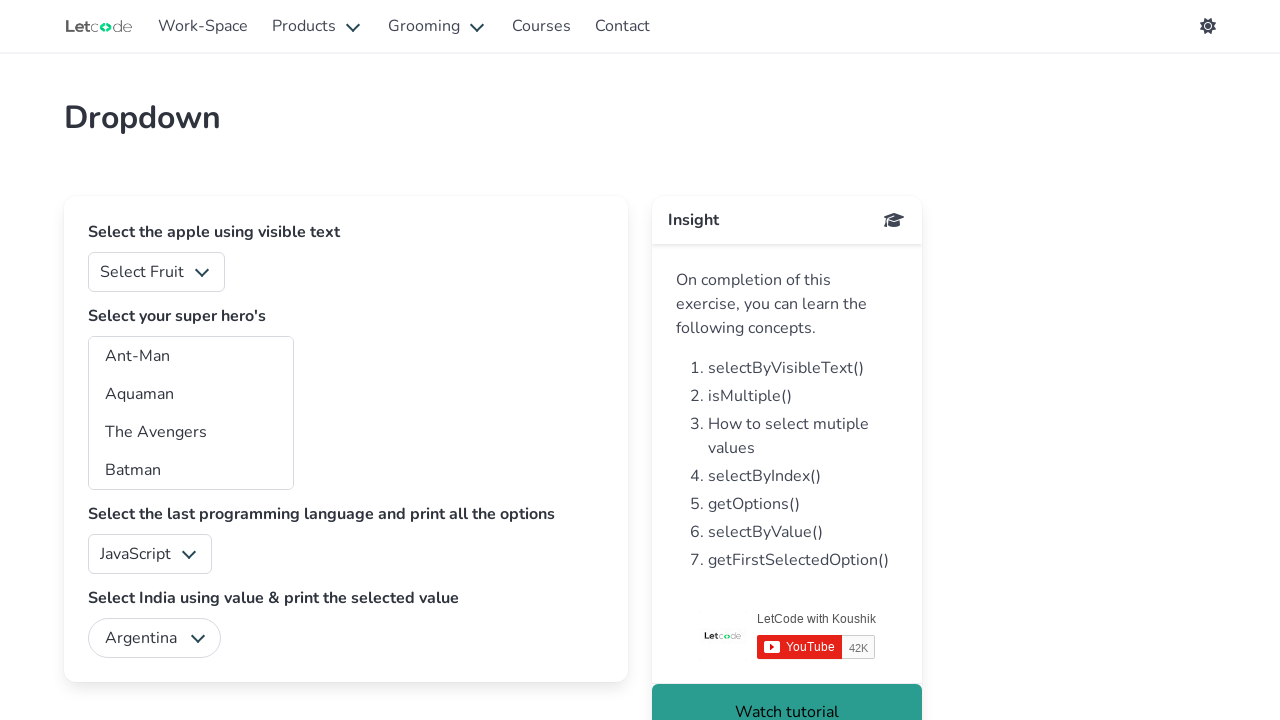

Selected 'Apple' from single-select fruit dropdown on select#fruits
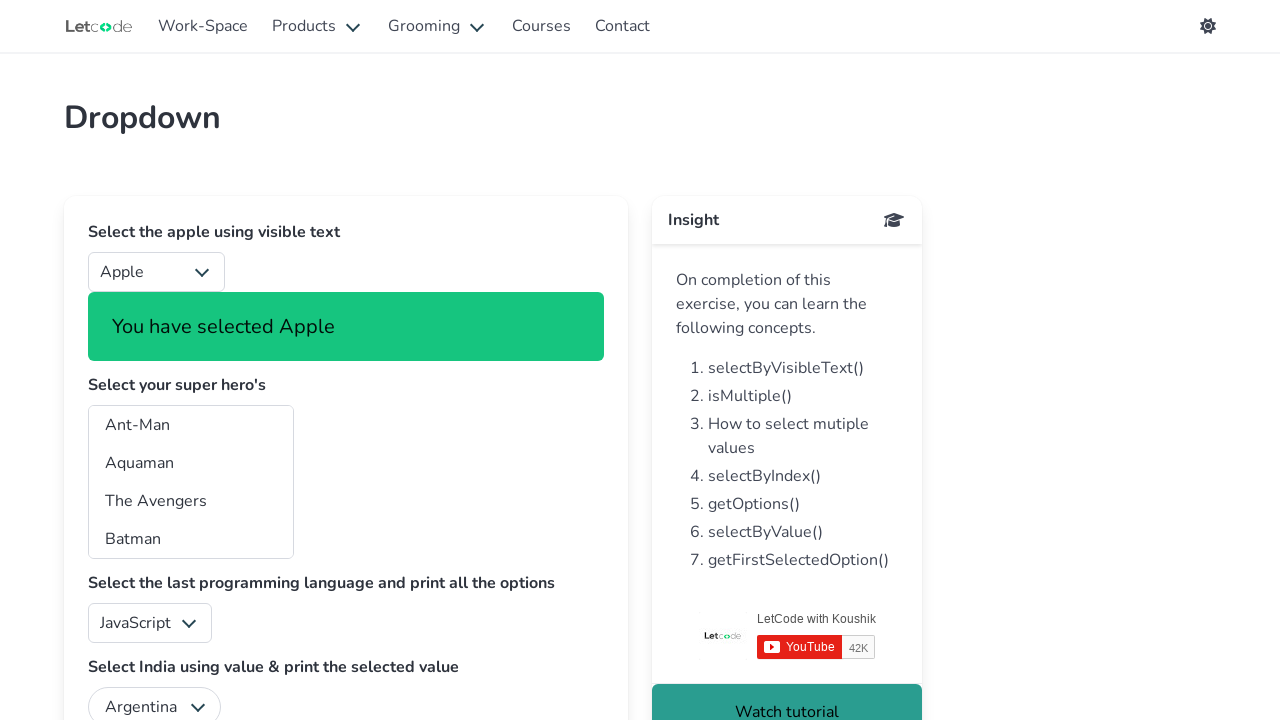

Selected multiple heroes ('bt', 'aq') from multi-select dropdown on select#superheros
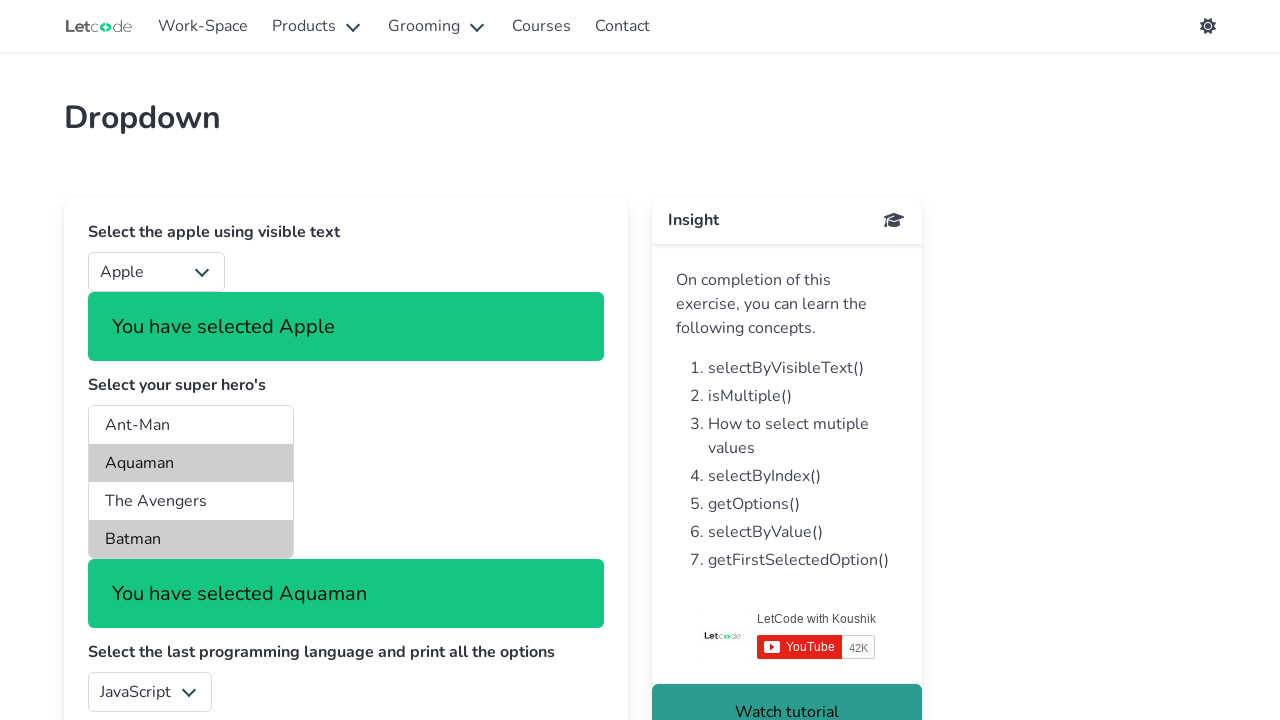

Selected 'java' from programming language dropdown on select#lang
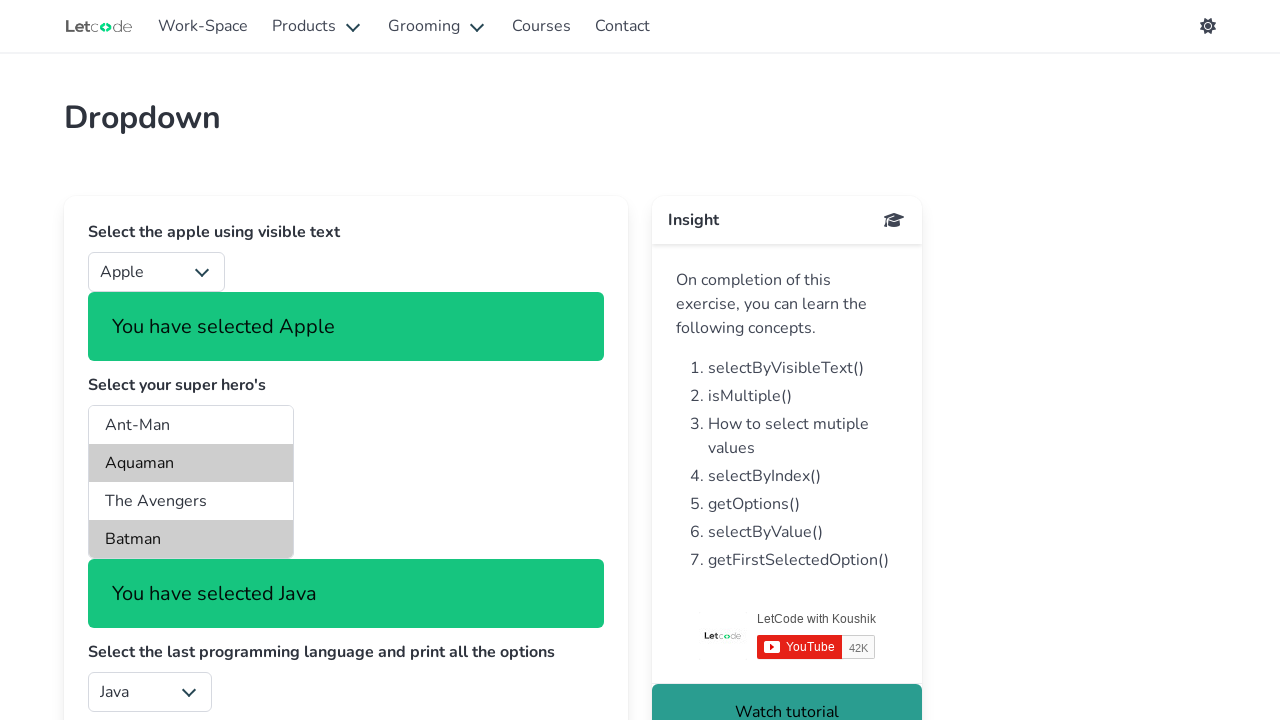

Selected 'India' from country dropdown on select#country
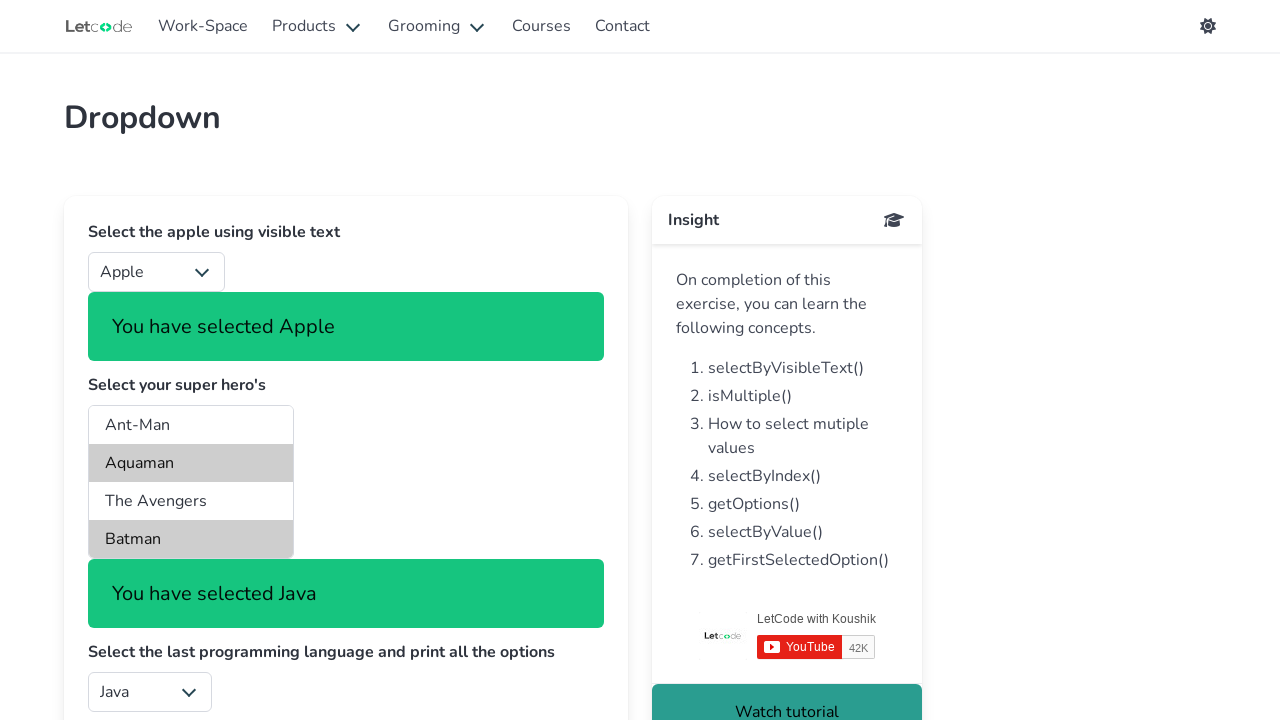

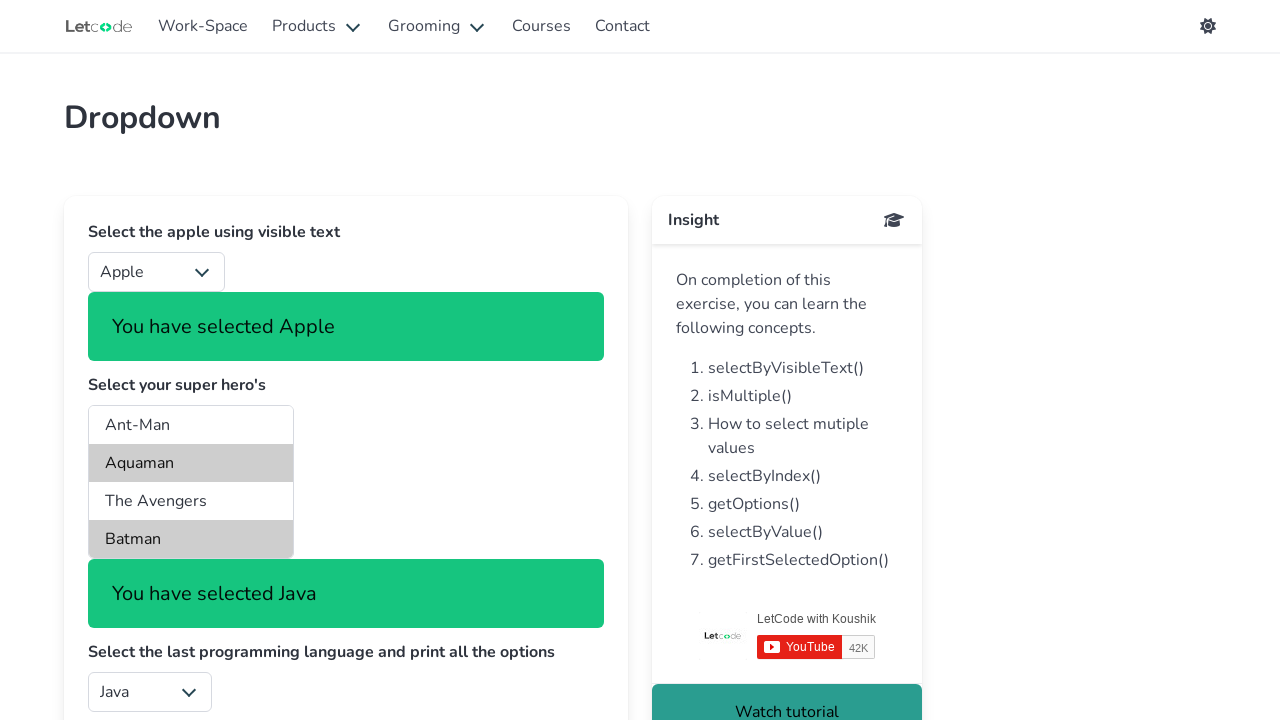